Tests the forgot password form by entering an email address and submitting the form to request password reset instructions

Starting URL: https://practice.expandtesting.com/forgot-password

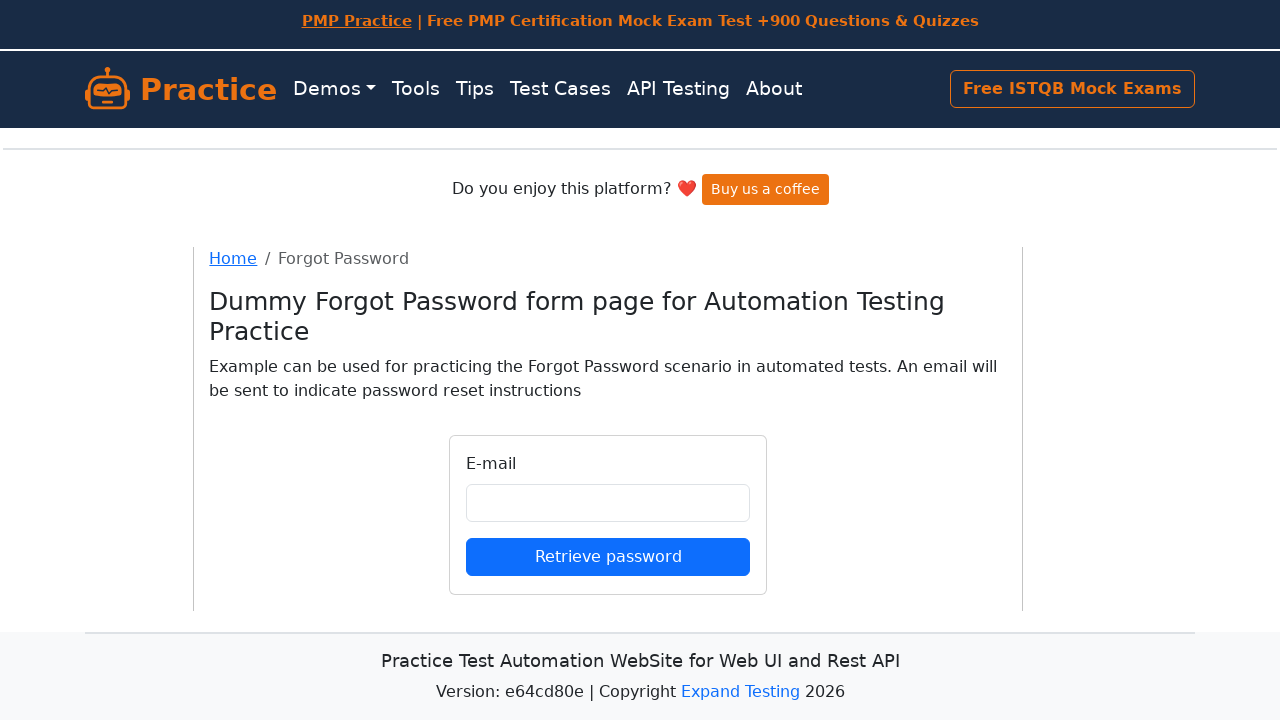

Filled email field with 'testuser2024@example.com' on input#email
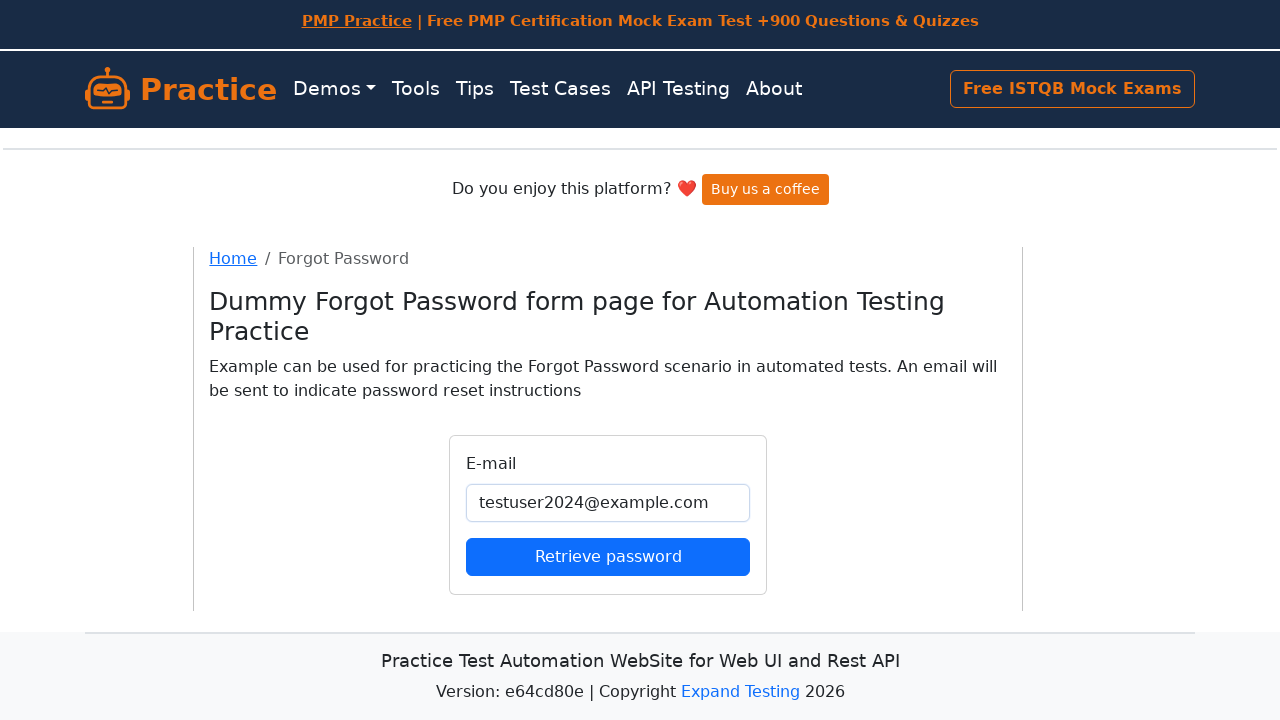

Clicked submit button to request password reset at (608, 556) on button[type='submit']
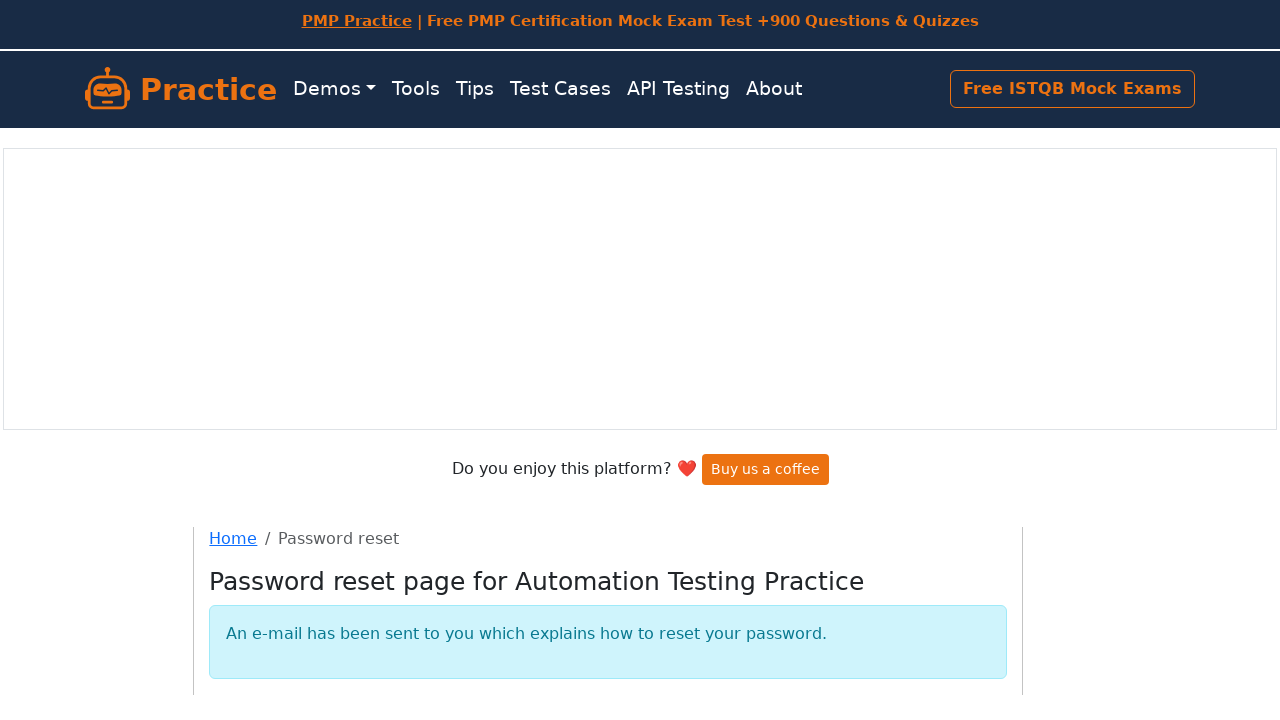

Form submission completed and network idle
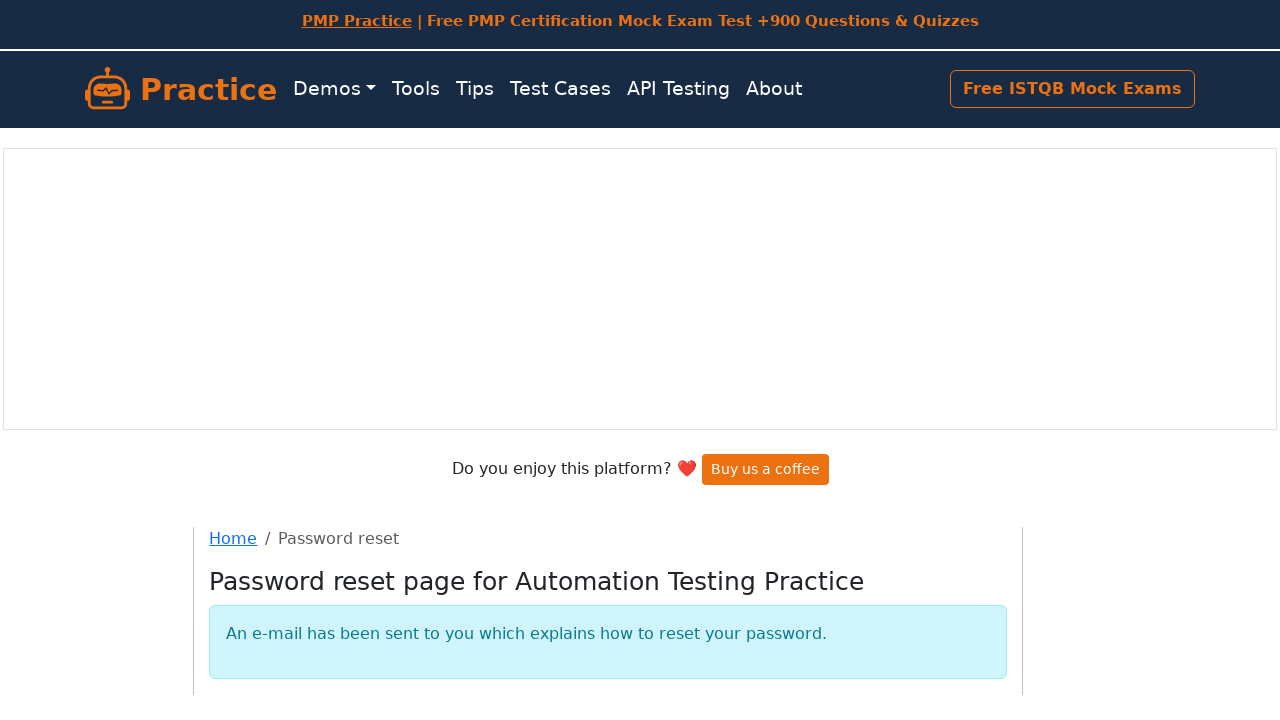

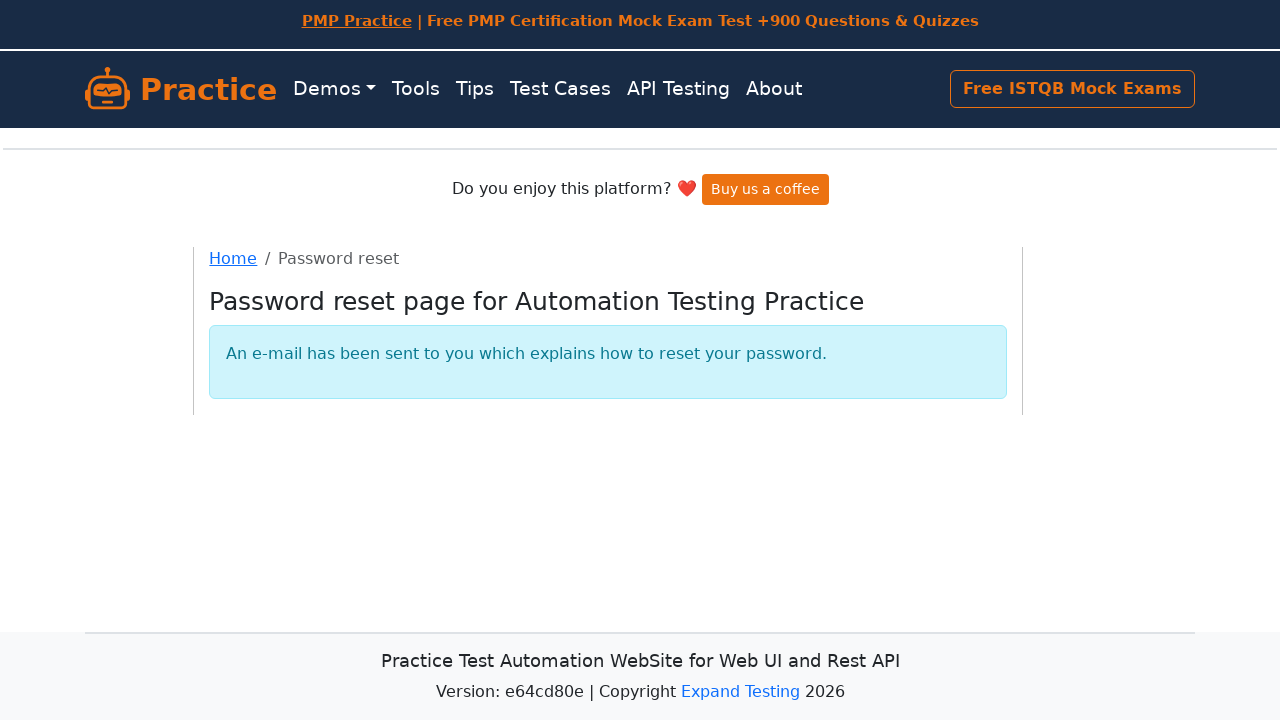